Tests drag and drop functionality on the jQuery UI droppable demo page by dragging a source element onto a target drop zone

Starting URL: http://jqueryui.com/droppable/

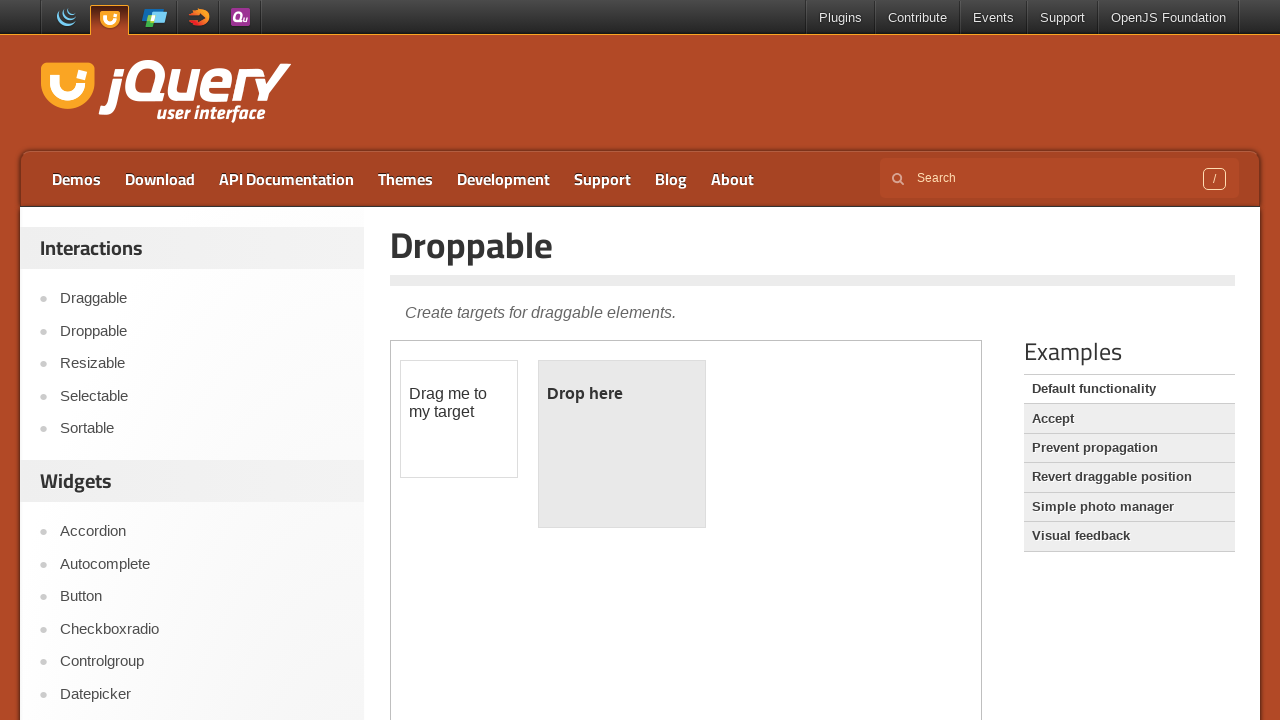

Navigated to jQuery UI droppable demo page
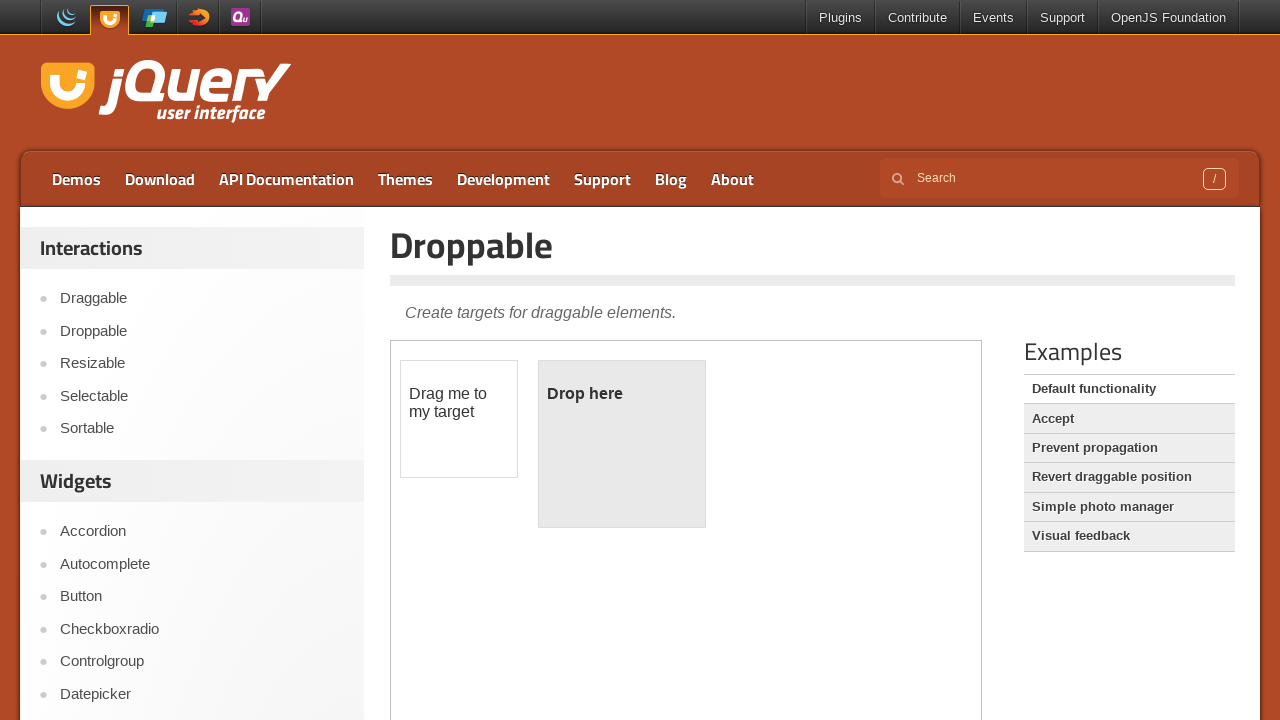

Located demo iframe
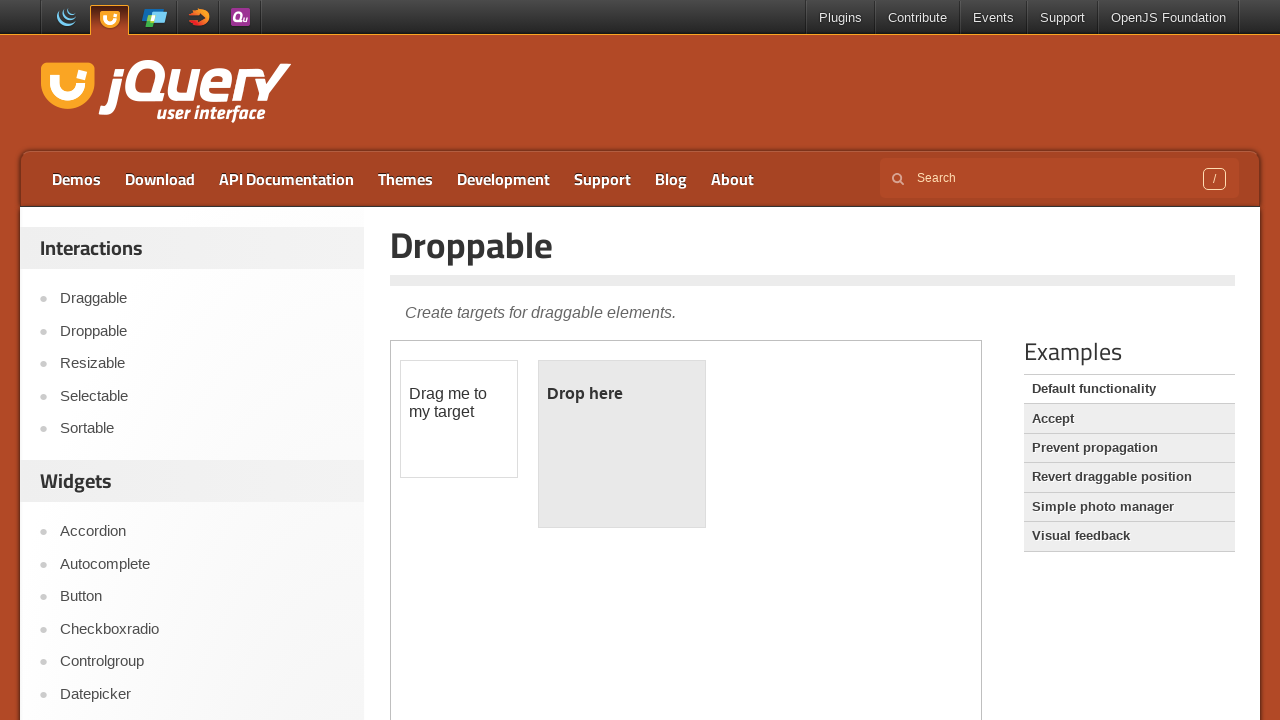

Located draggable source element
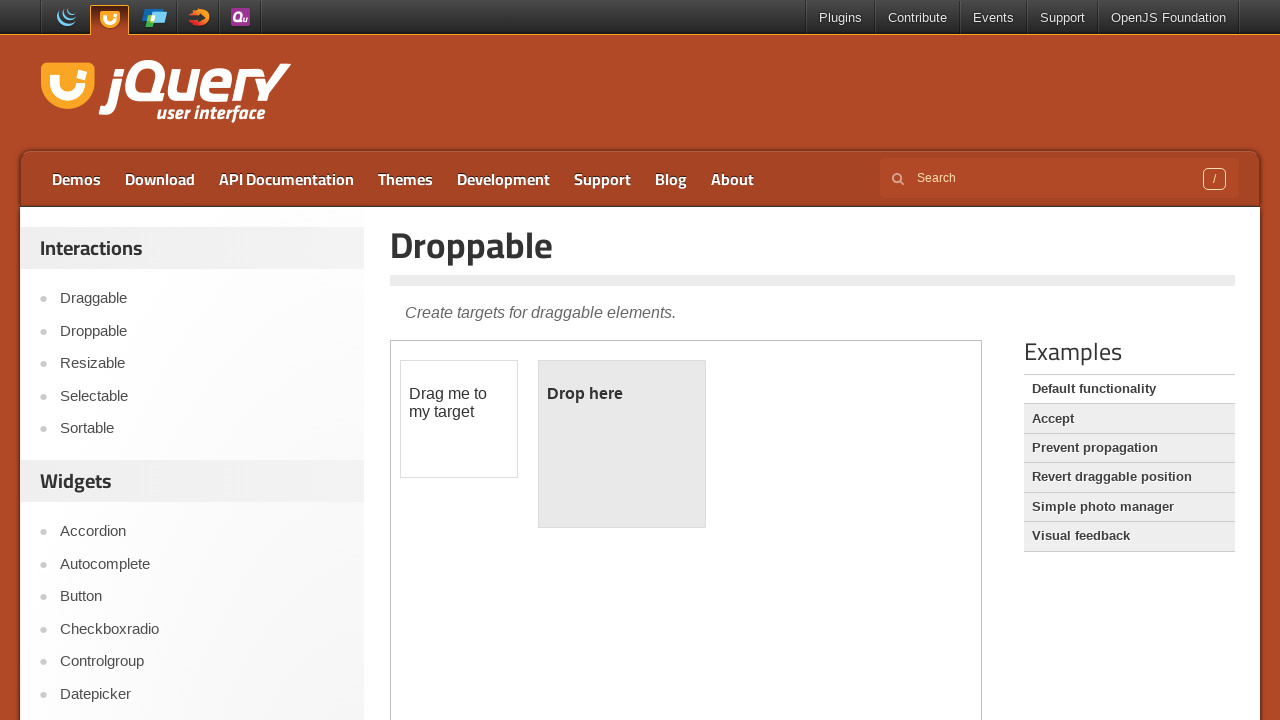

Located droppable target zone
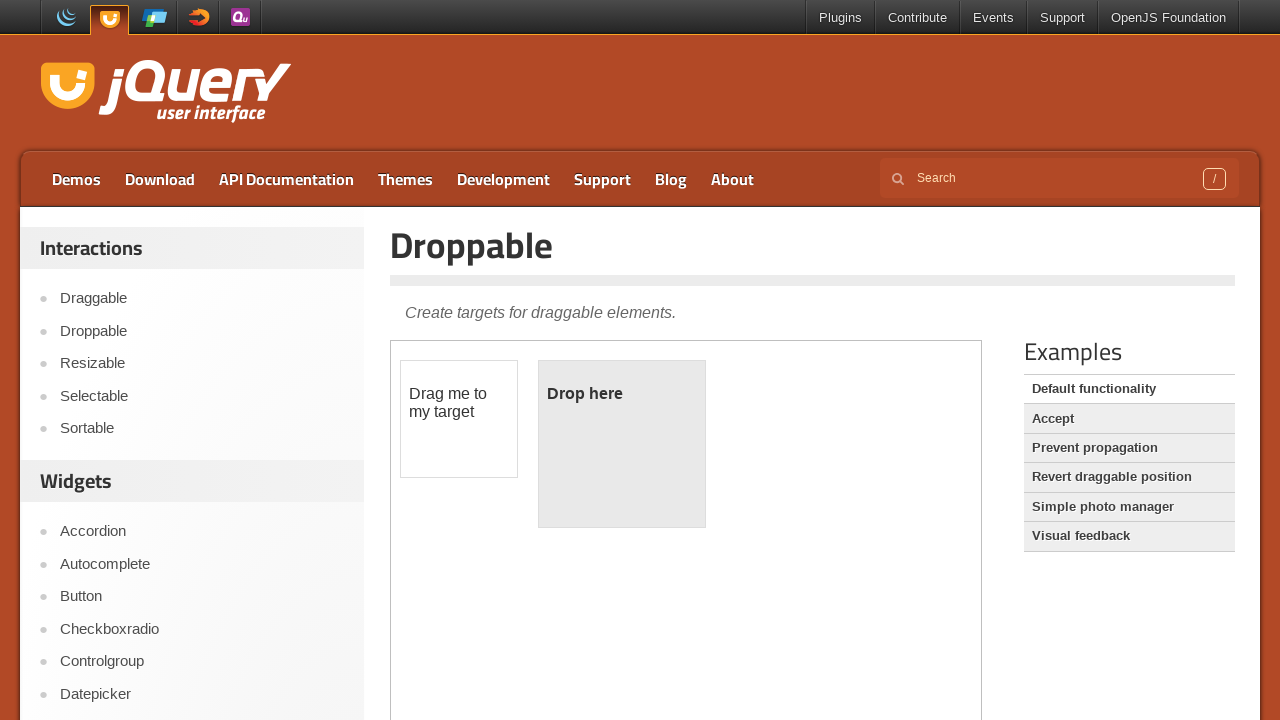

Dragged source element onto target drop zone at (622, 444)
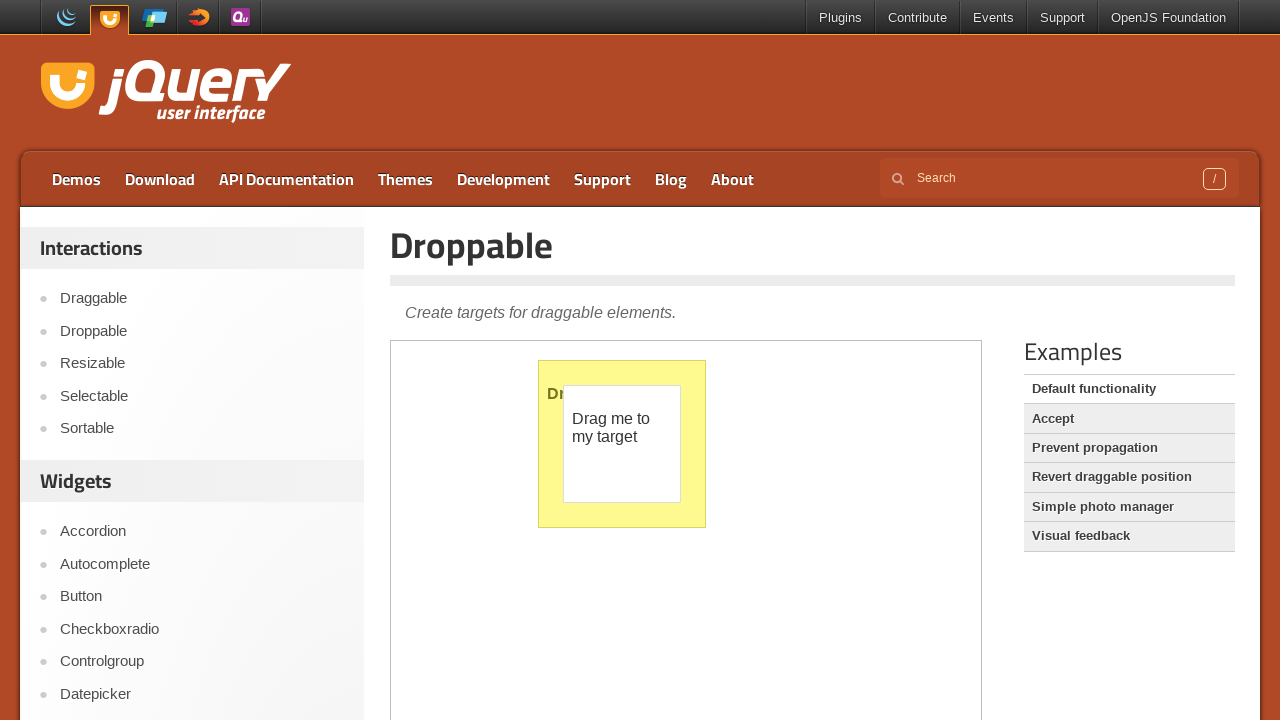

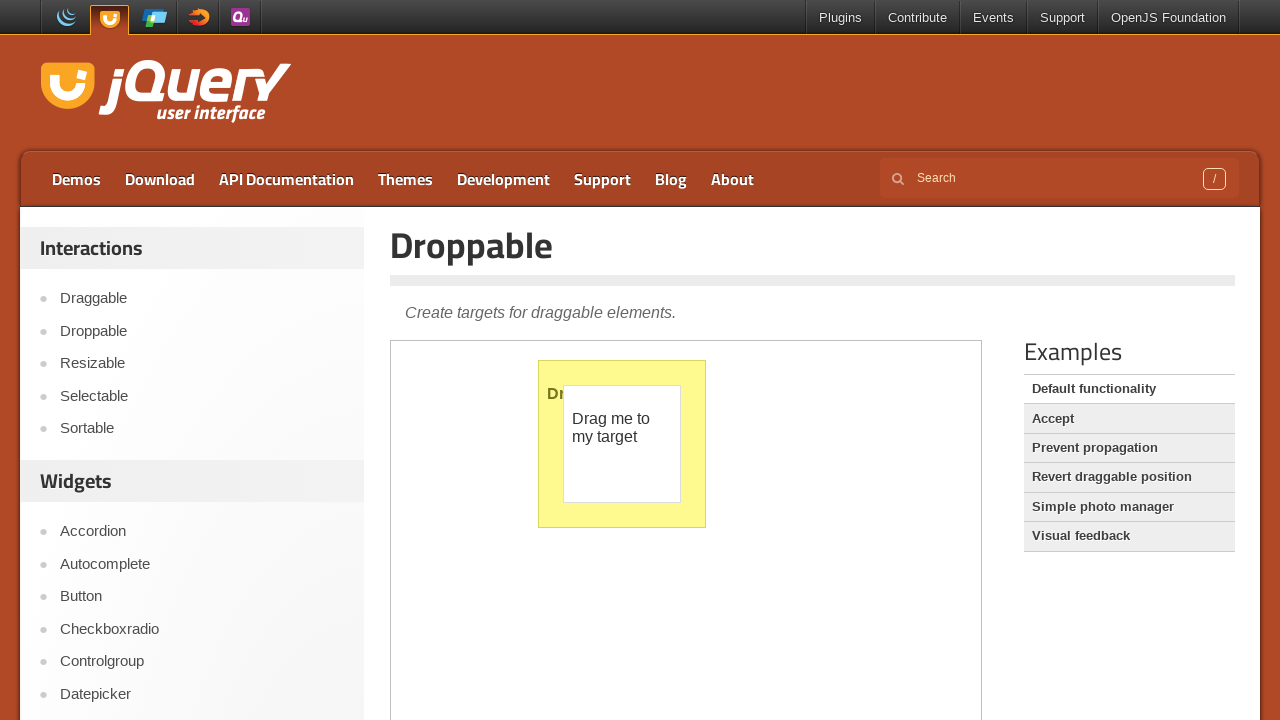